Tests nested frames navigation by accessing content within multiple frame levels

Starting URL: https://the-internet.herokuapp.com/

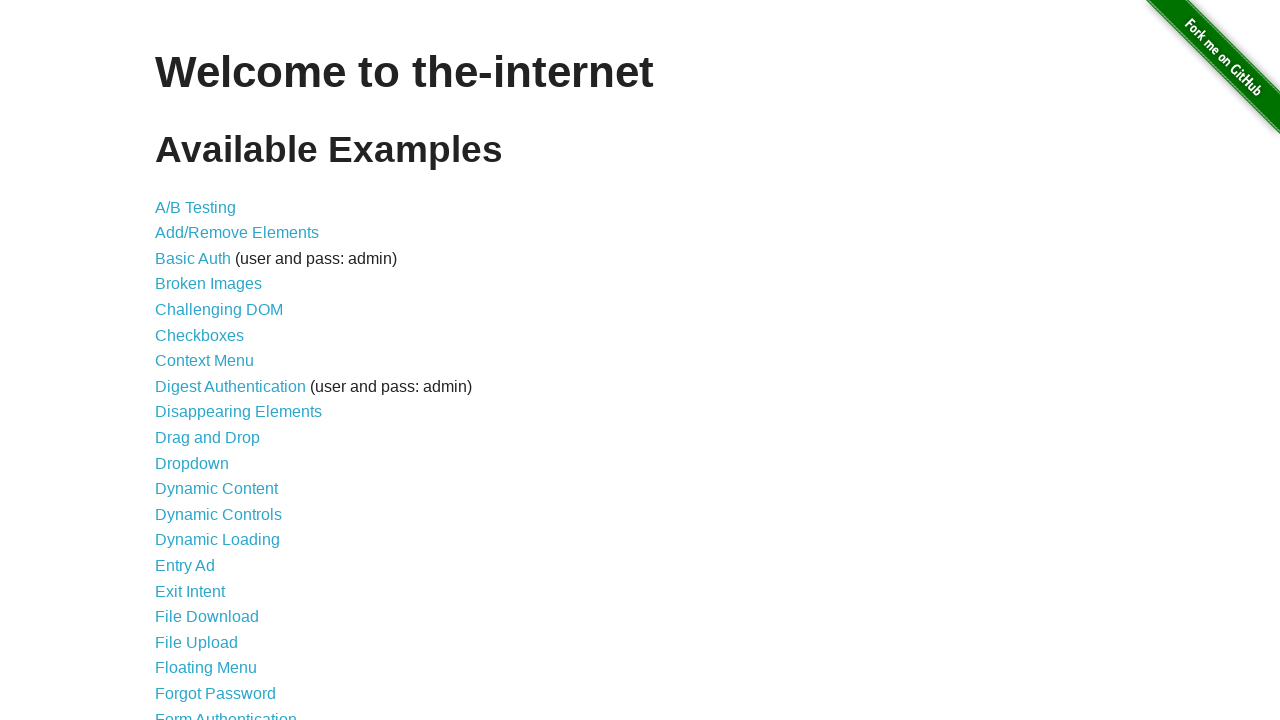

Clicked on Nested Frames link at (210, 395) on xpath=//a[contains(text(),'Nested Frames')]
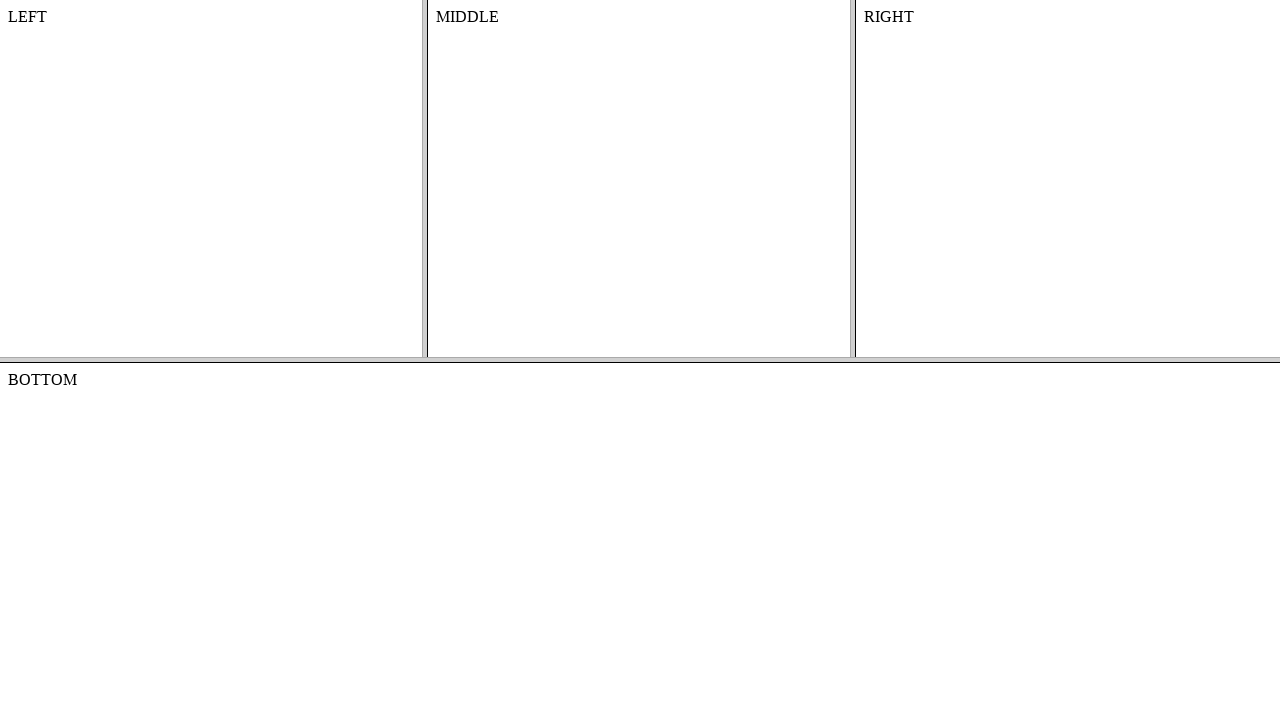

Located top frame
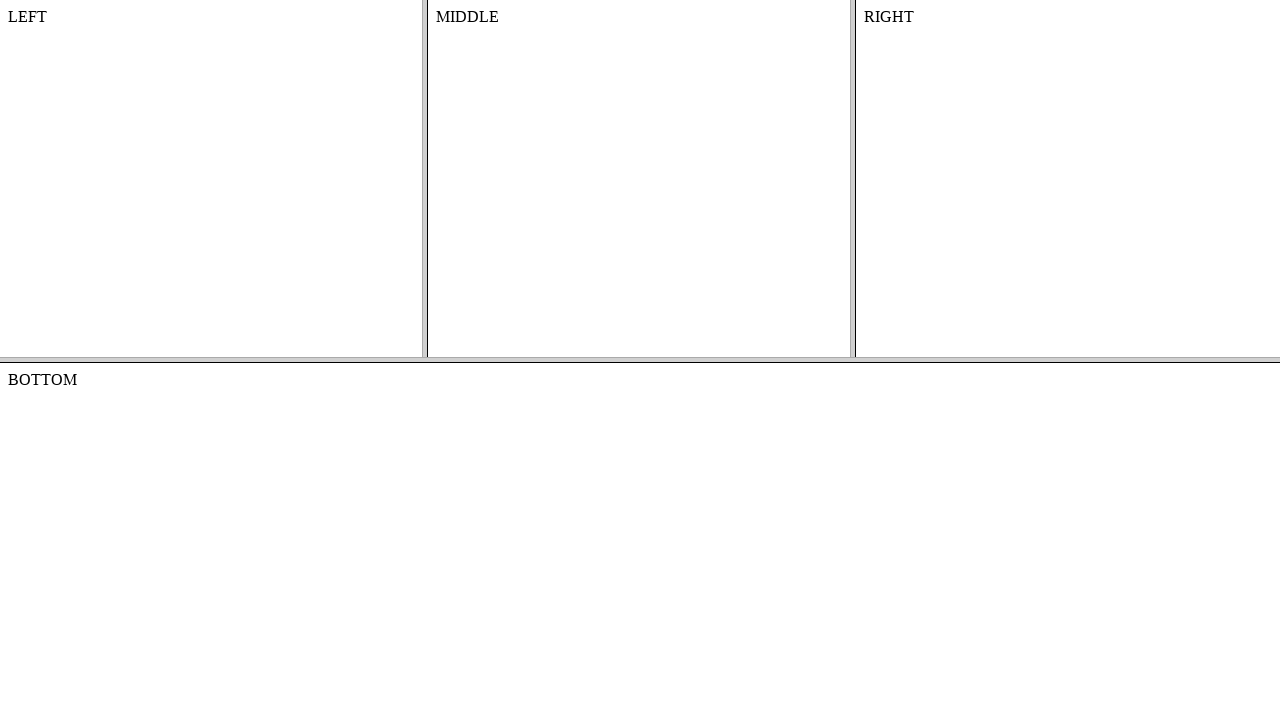

Located middle frame within top frame
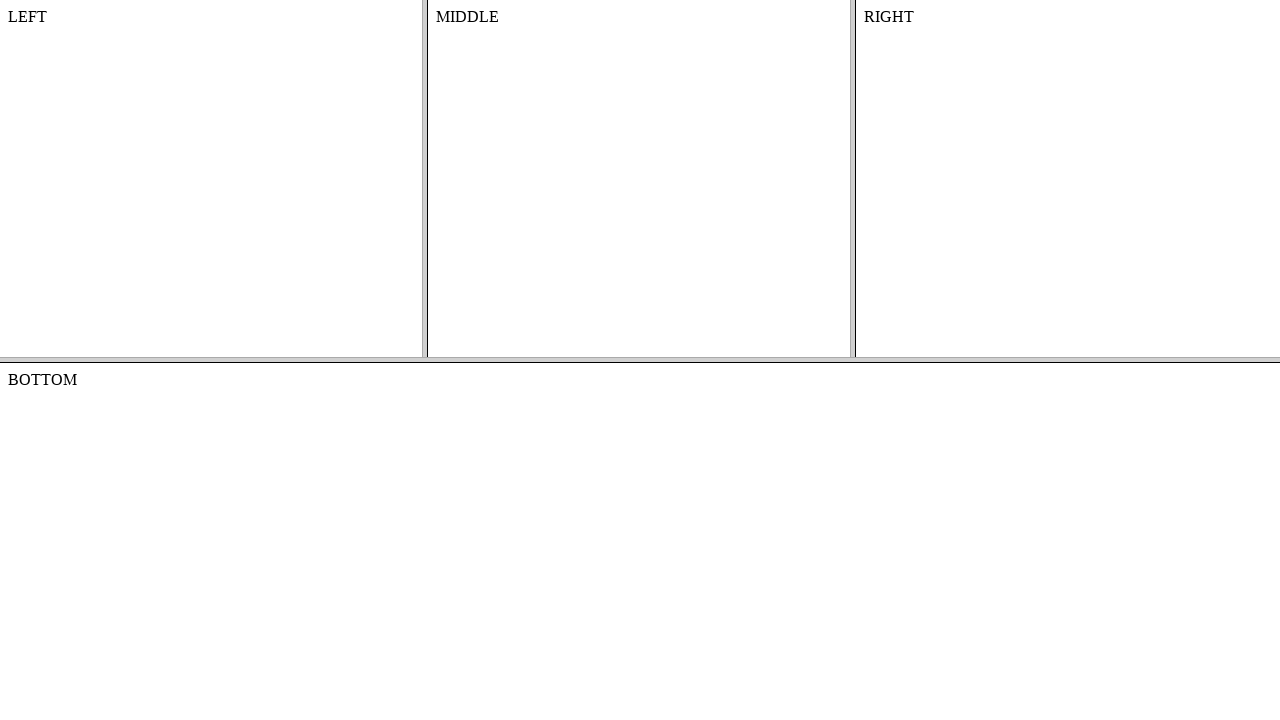

Retrieved text content from middle frame: 'MIDDLE'
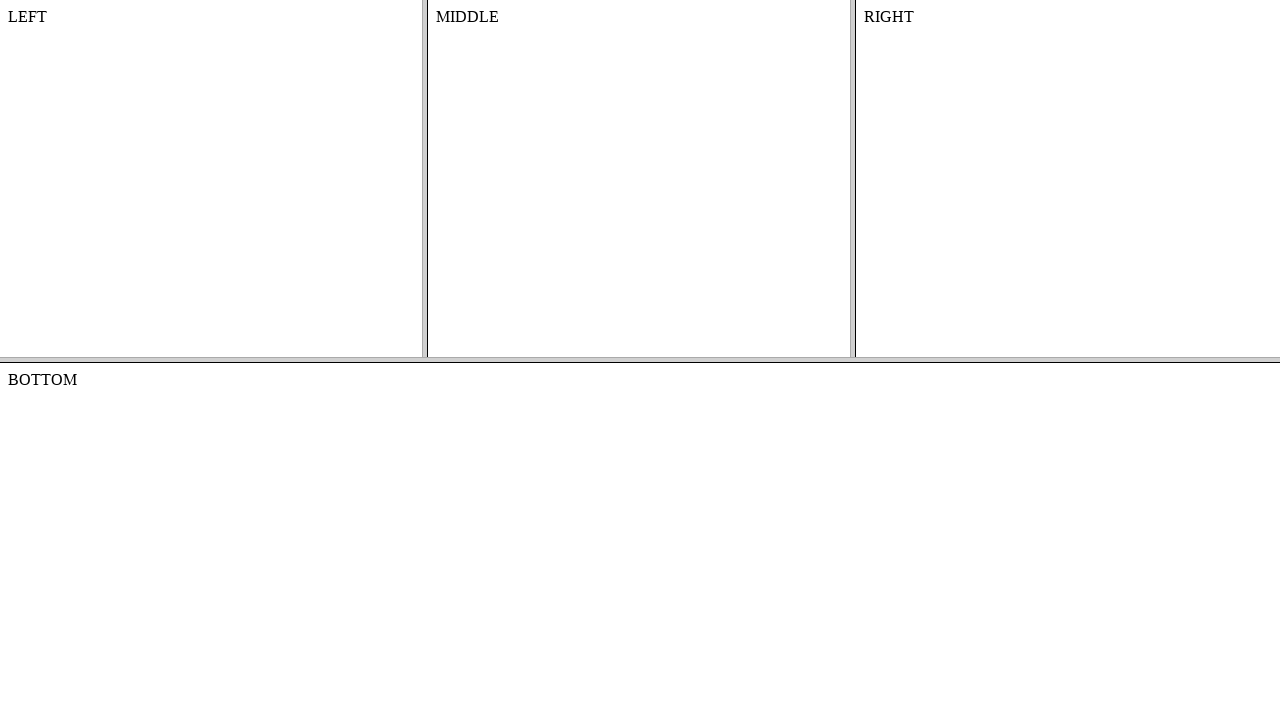

Printed middle frame text content
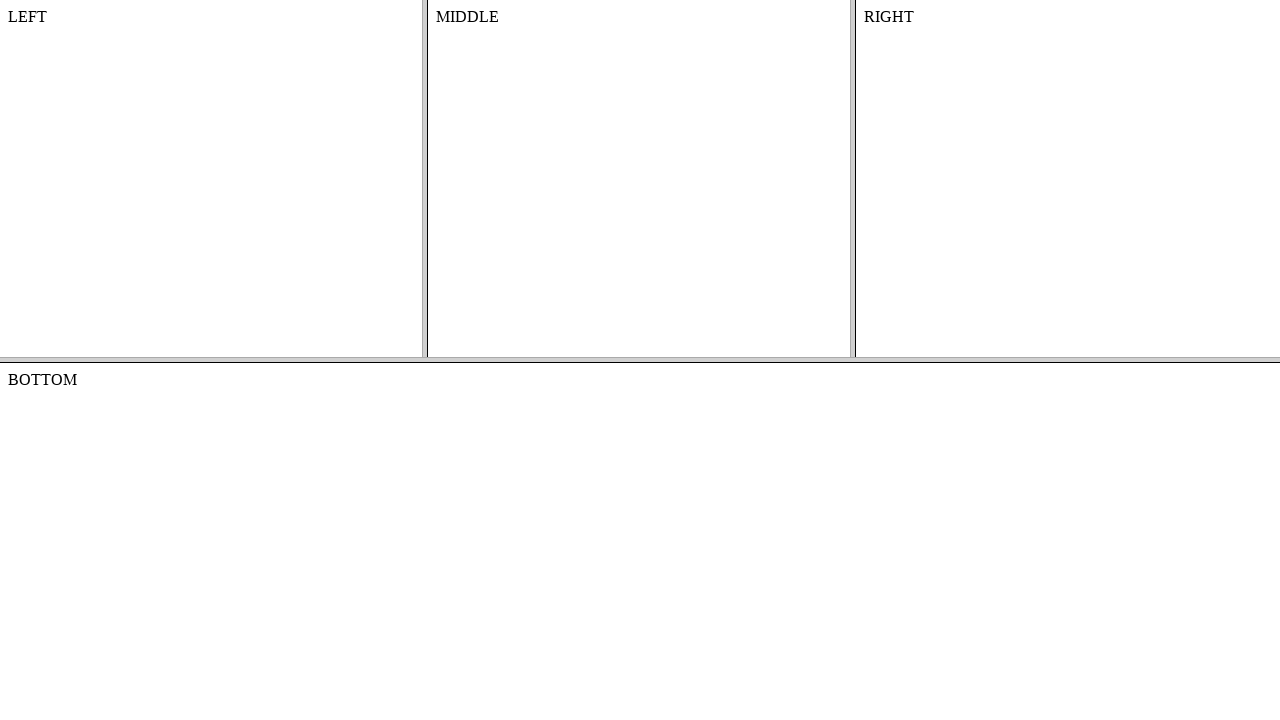

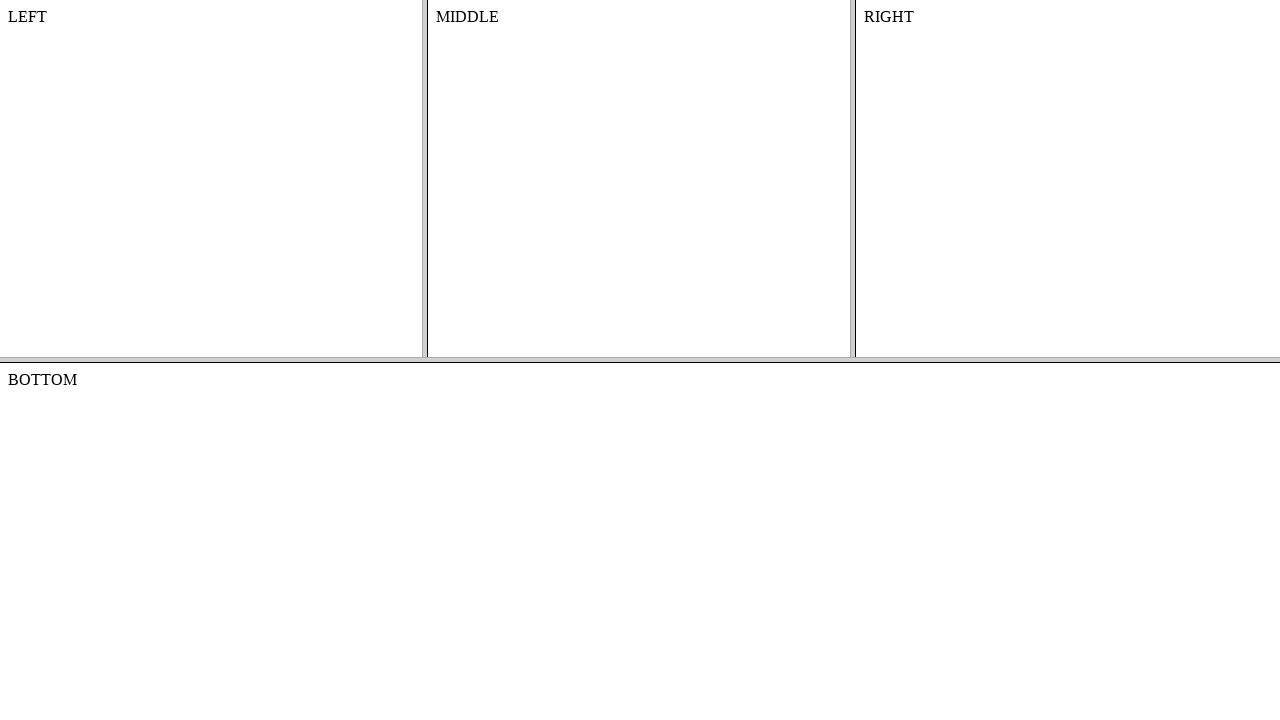